Tests jQuery UI sortable functionality by dragging and reordering list items within a sortable container

Starting URL: https://jqueryui.com/sortable/

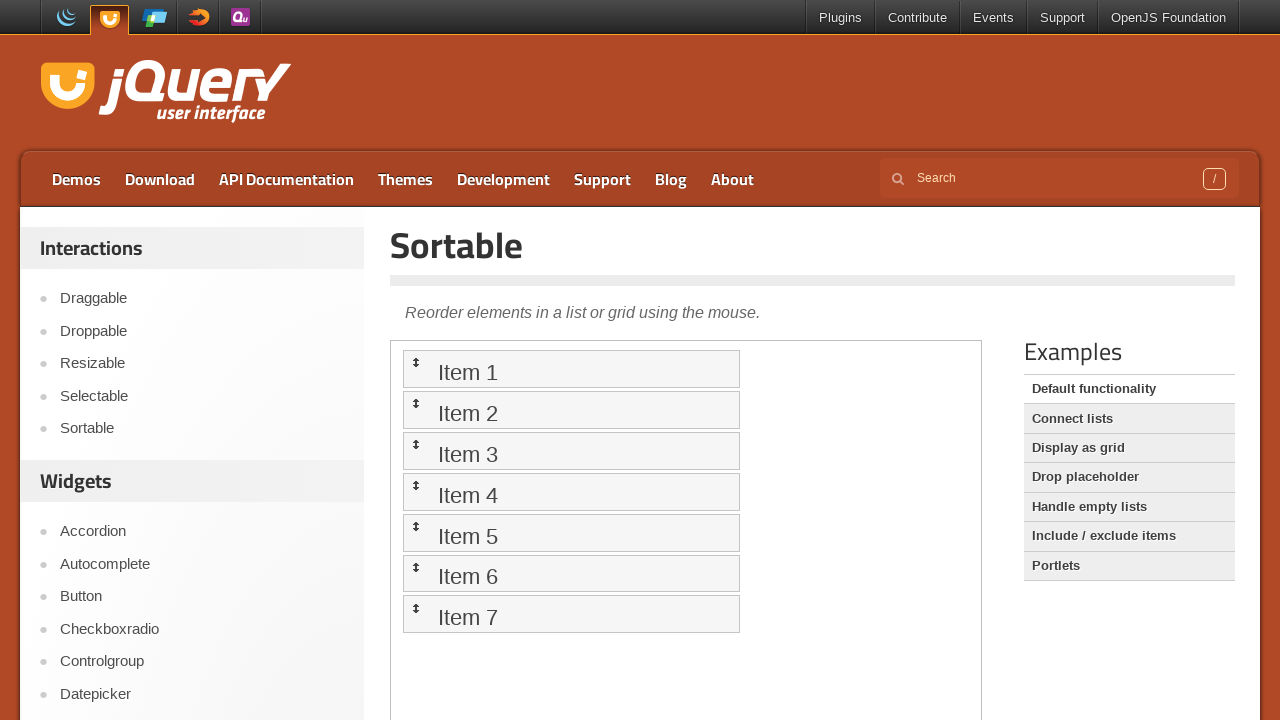

Located the iframe containing the sortable demo
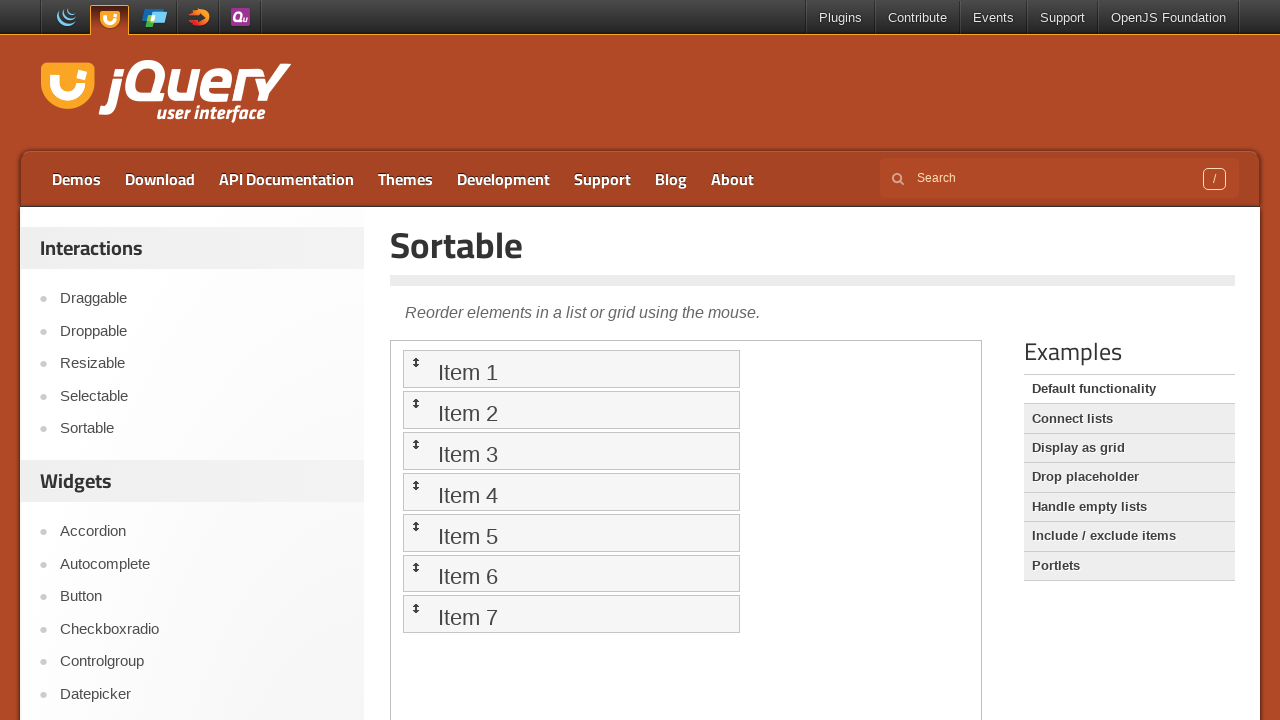

Located all sortable list items in the container
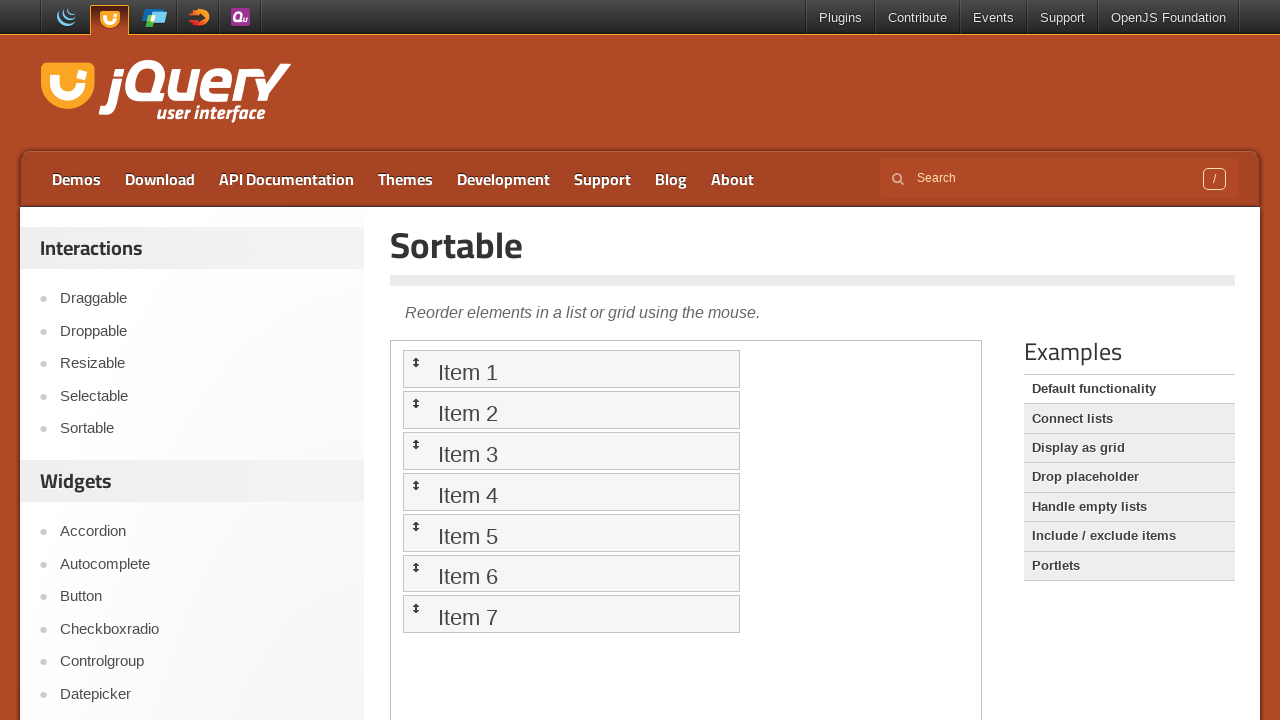

Selected the 7th list item (index 6) as the source for dragging
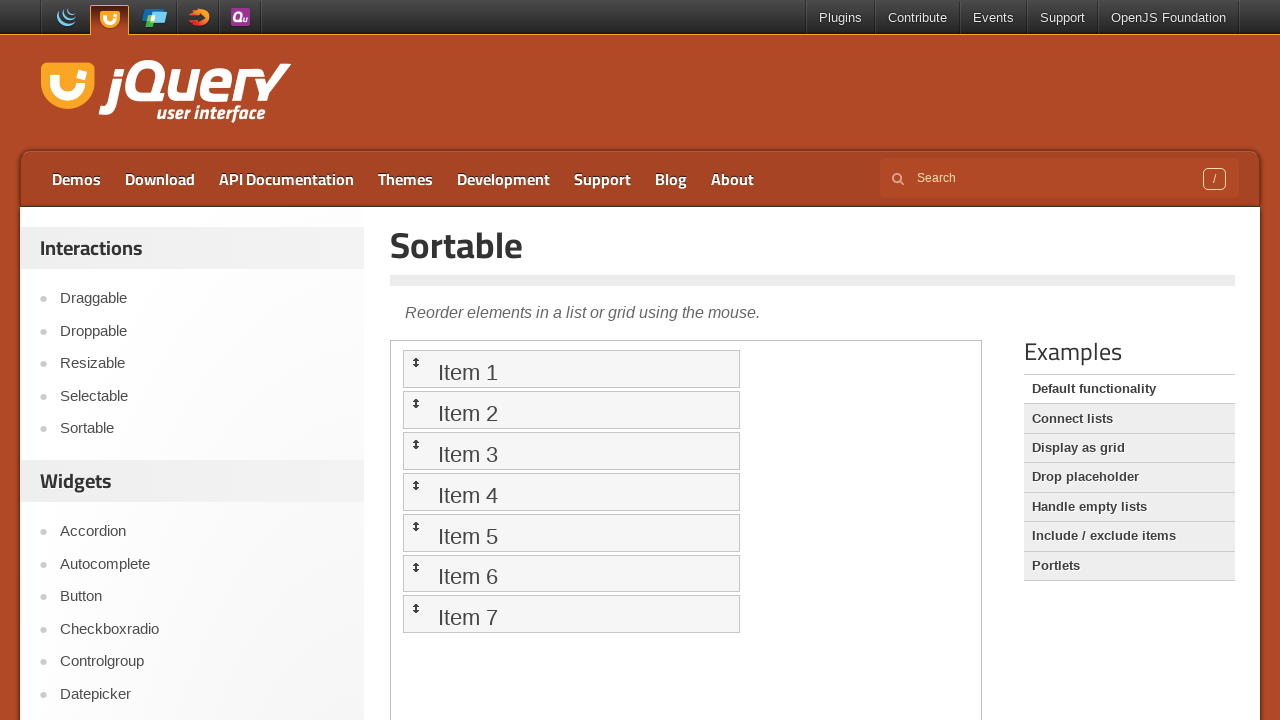

Selected the 1st list item (index 0) as the drag target
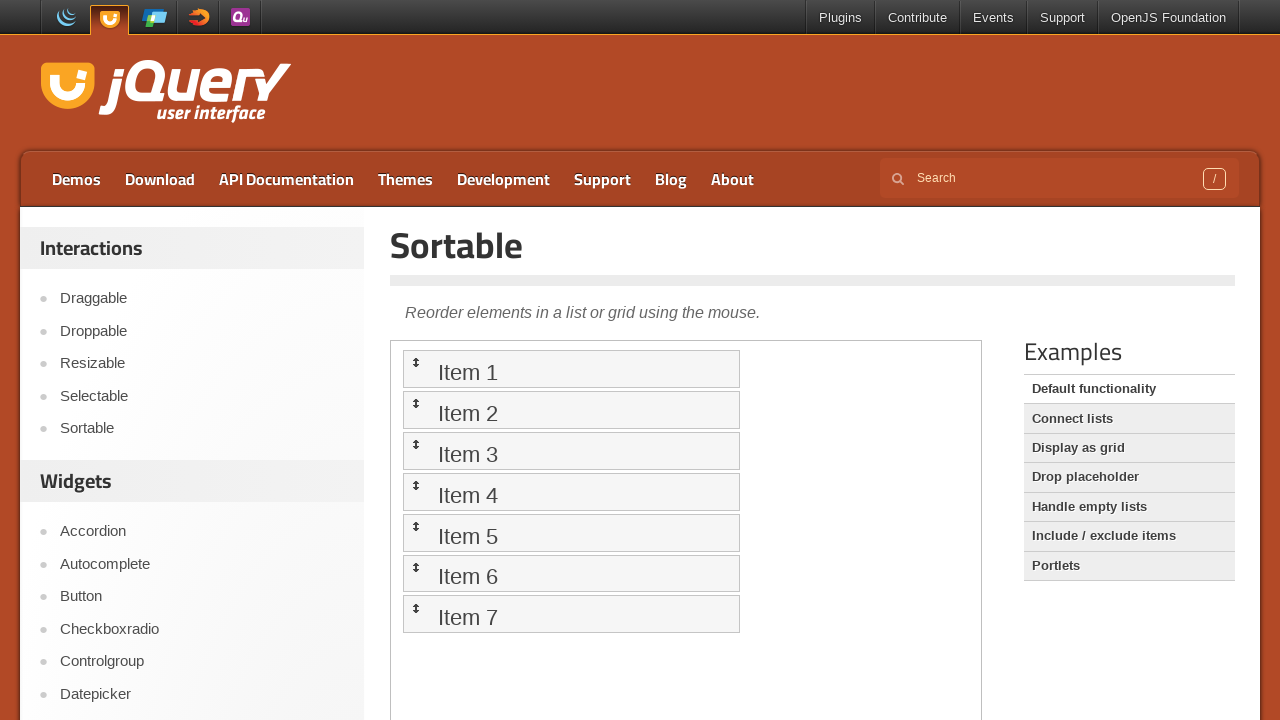

Dragged the 7th item to the first position, reordering the list at (571, 369)
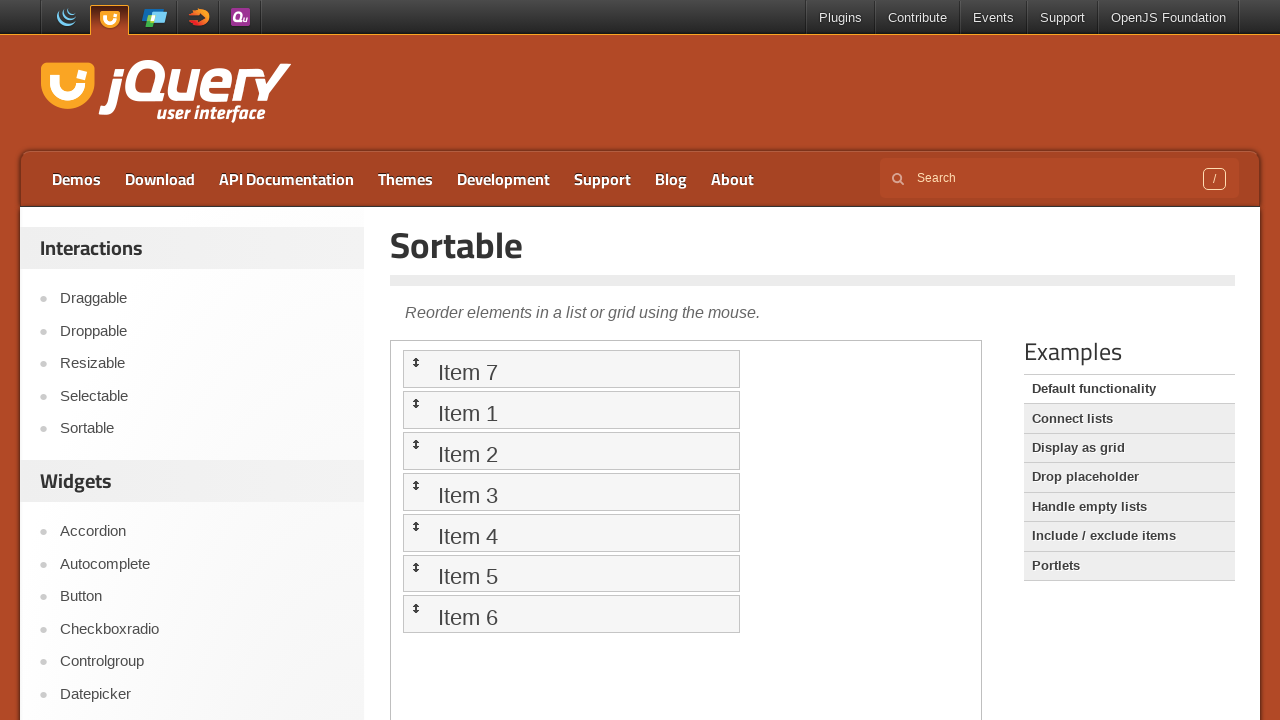

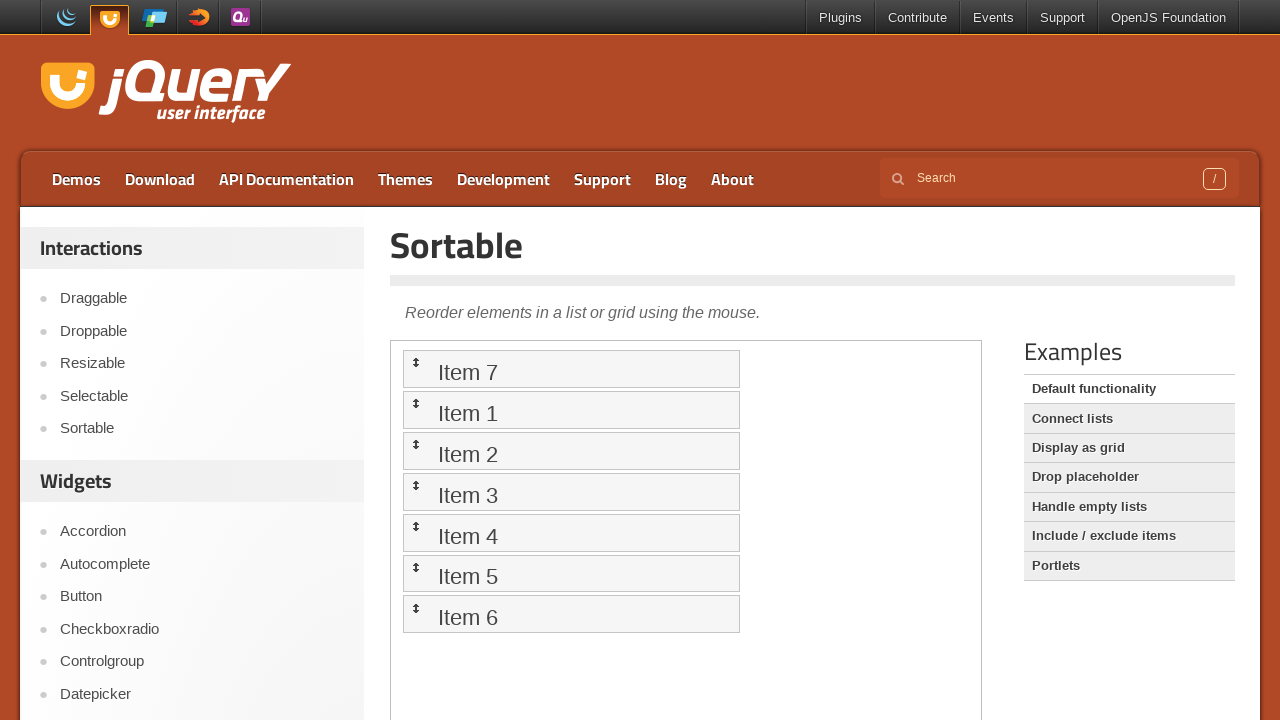